Tests jQuery UI drag and drop functionality by dragging an element and dropping it onto a target droppable area within an iframe

Starting URL: https://jqueryui.com/droppable

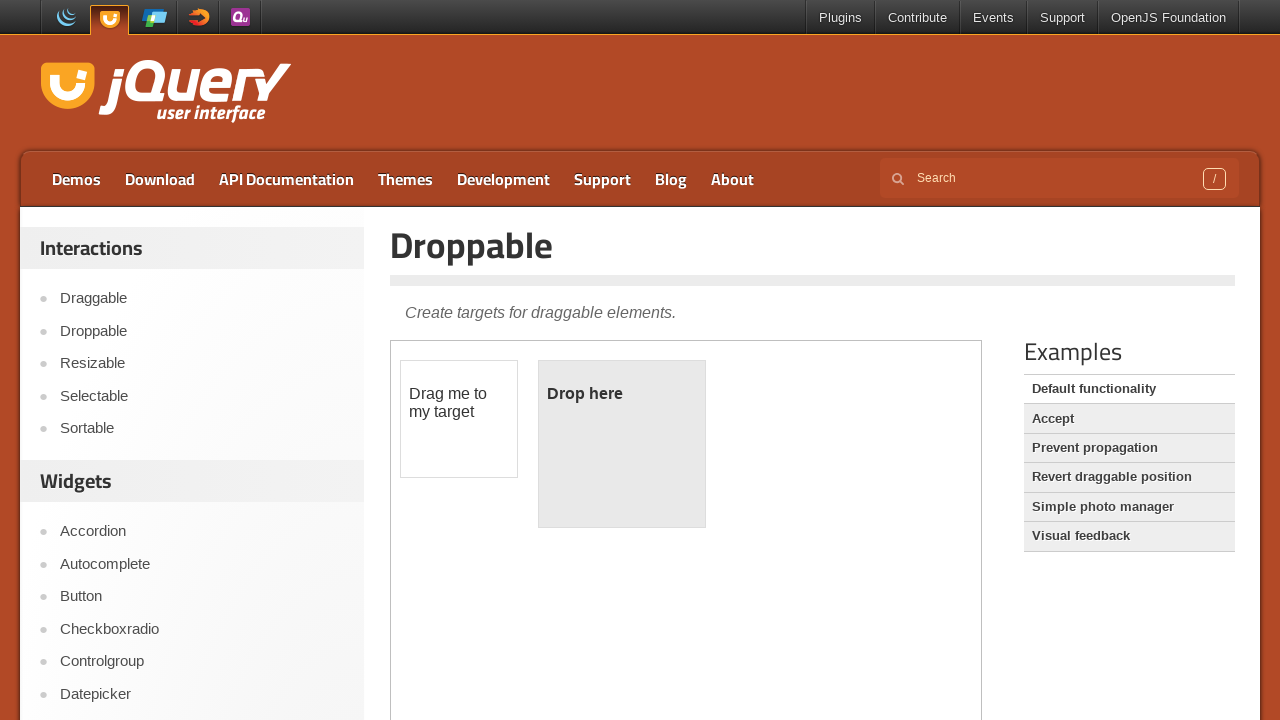

Located the demo iframe containing droppable elements
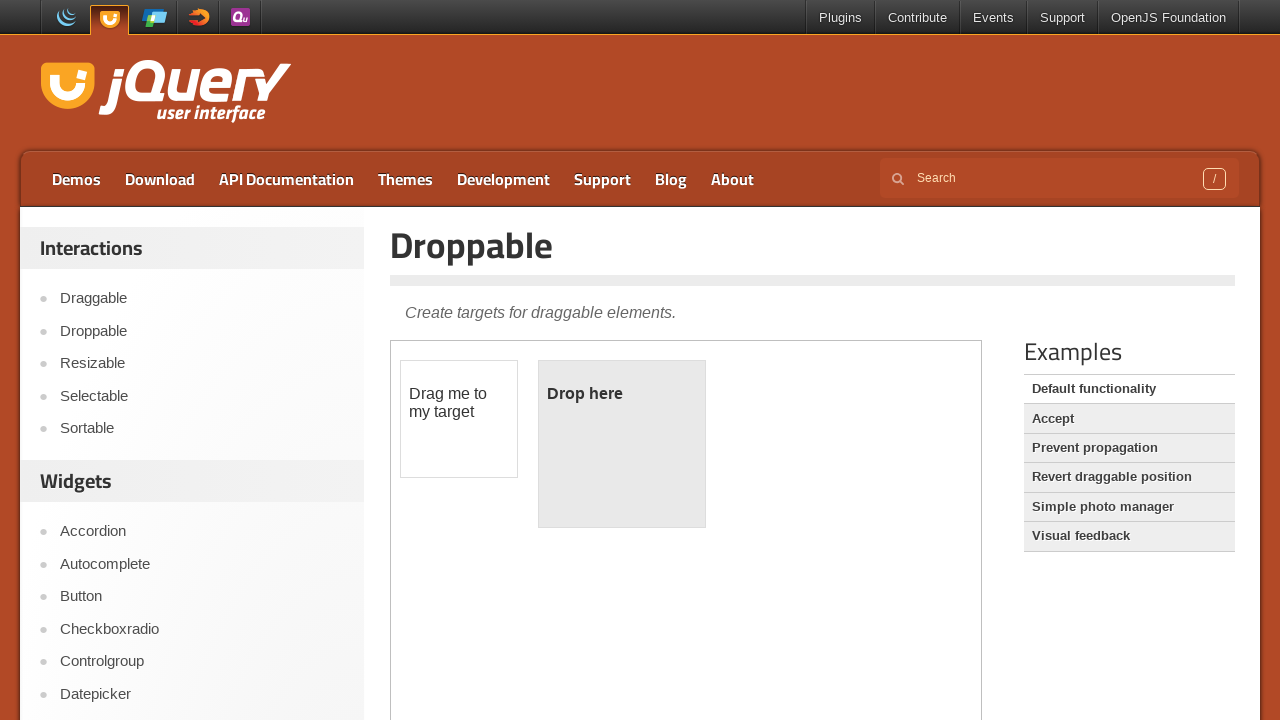

Located the draggable element within the iframe
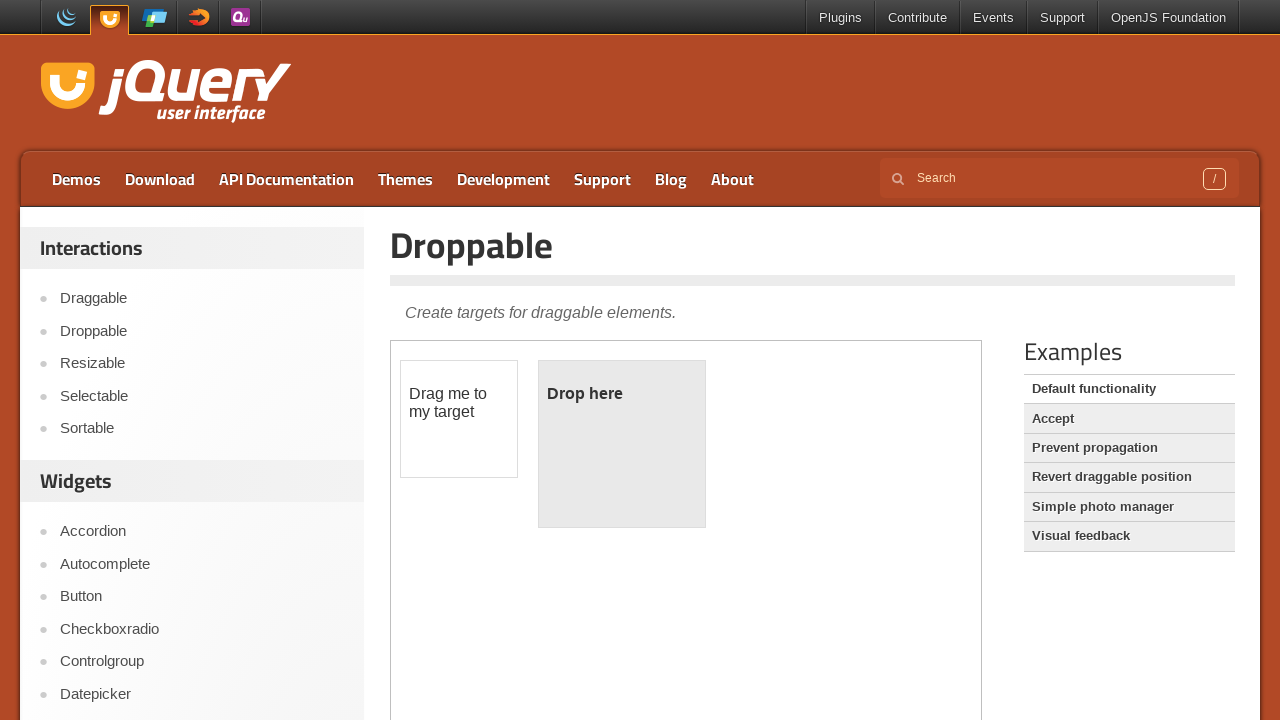

Located the droppable target element within the iframe
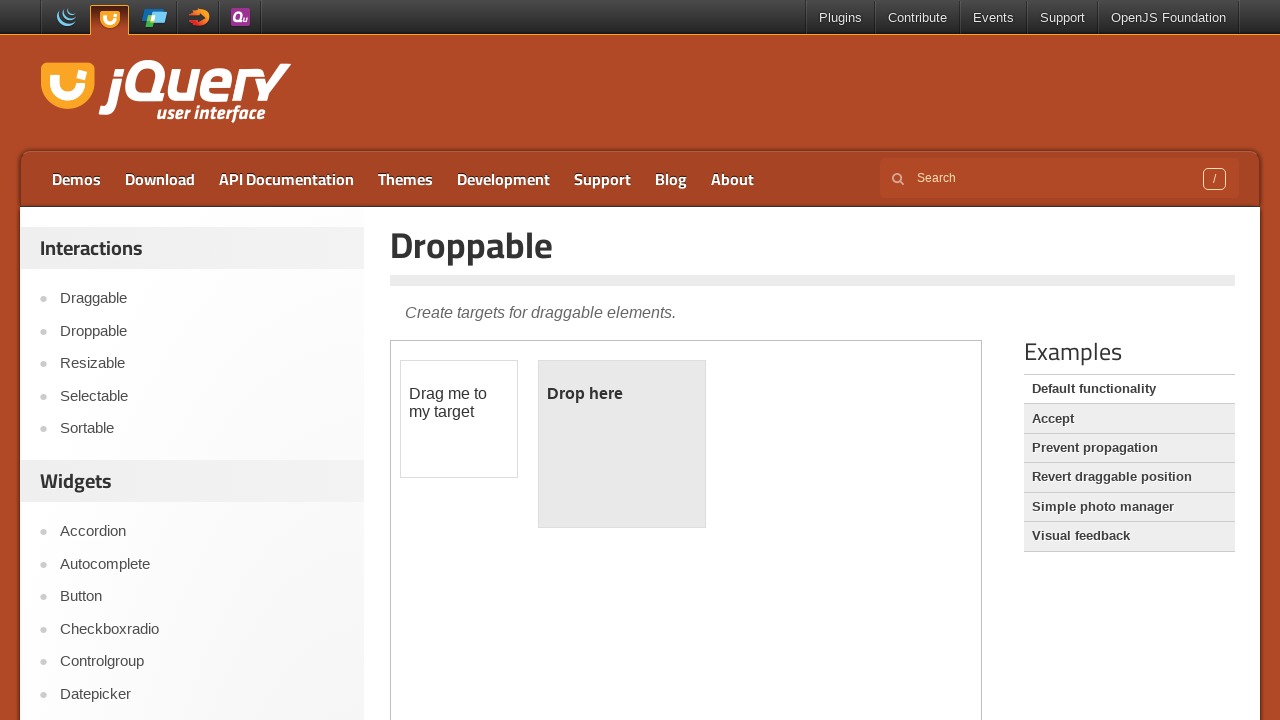

Dragged draggable element onto the droppable target area at (622, 444)
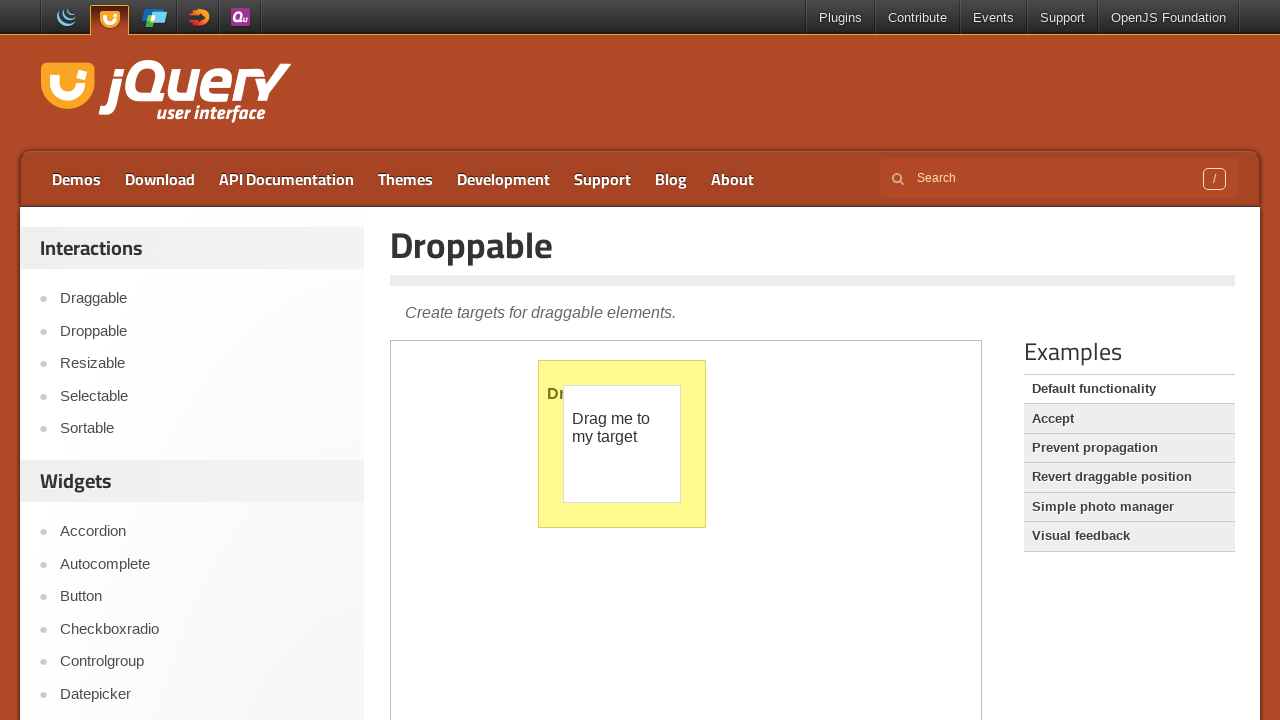

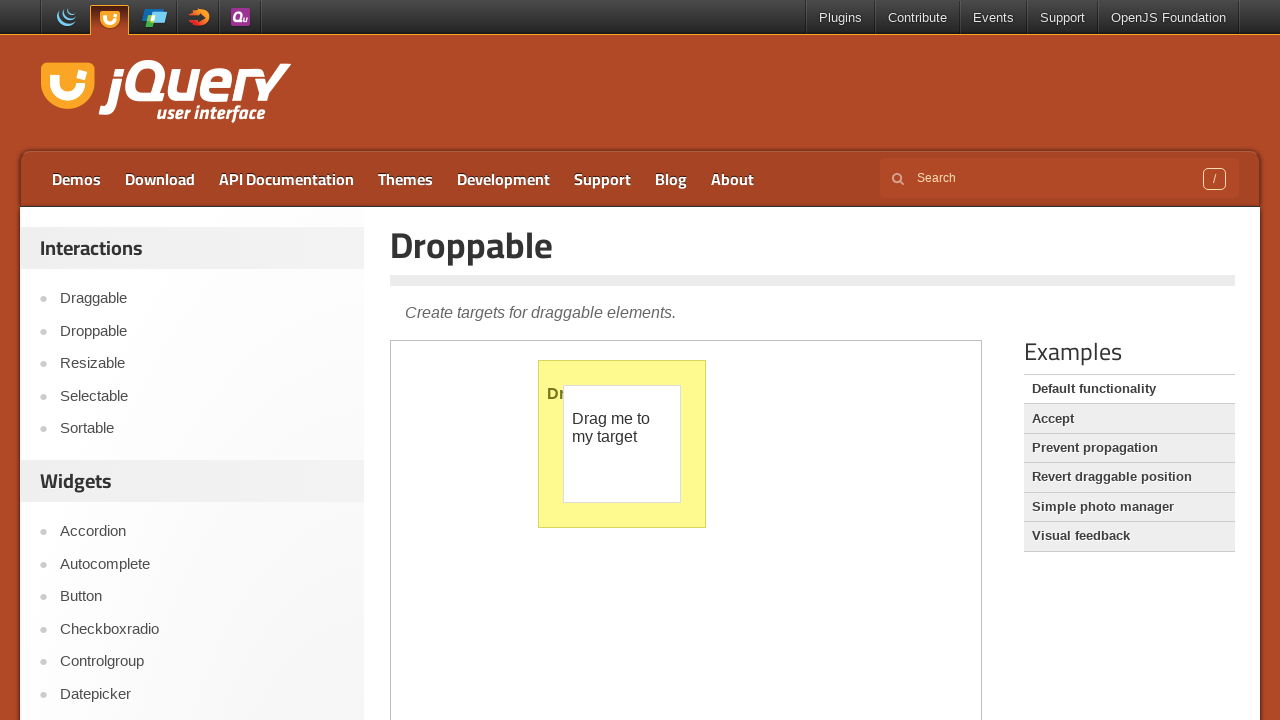